Tests that clicking Clear Completed removes all completed todo items

Starting URL: https://todomvc.com/examples/angular/dist/browser/#/all

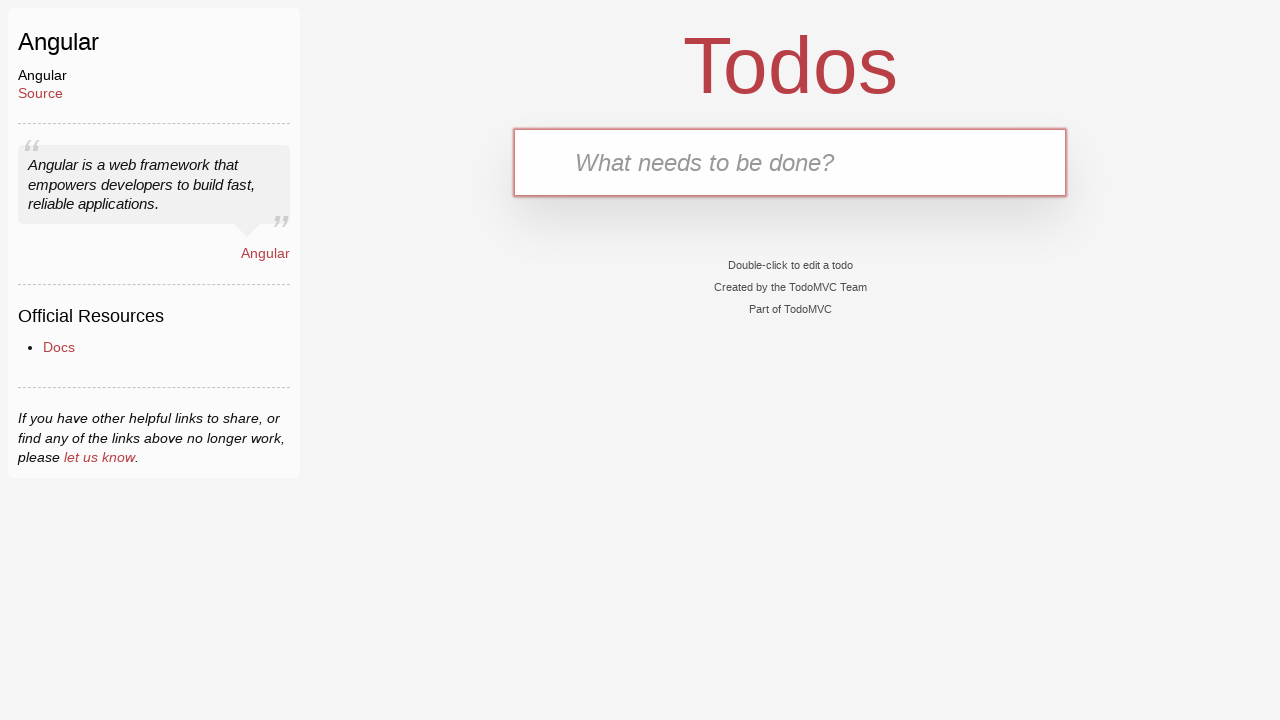

Clicked on the new todo input field at (790, 162) on .new-todo
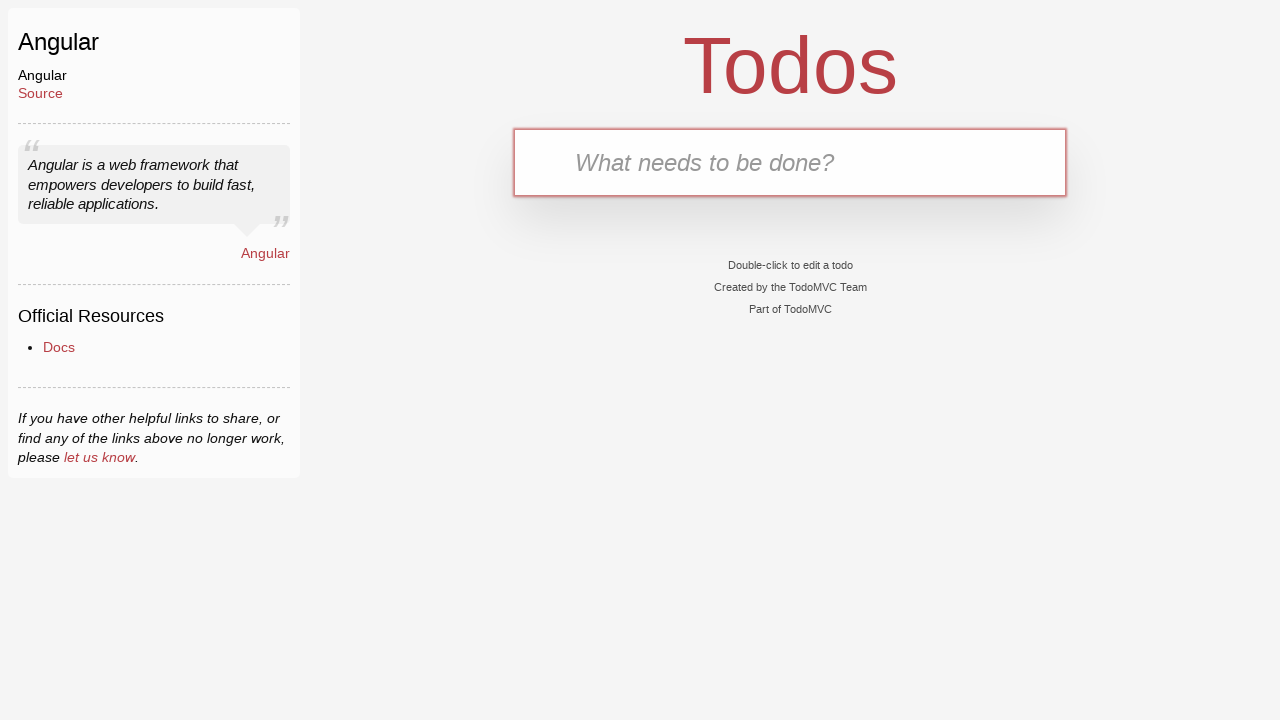

Filled new todo input with 'buy milk' on .new-todo
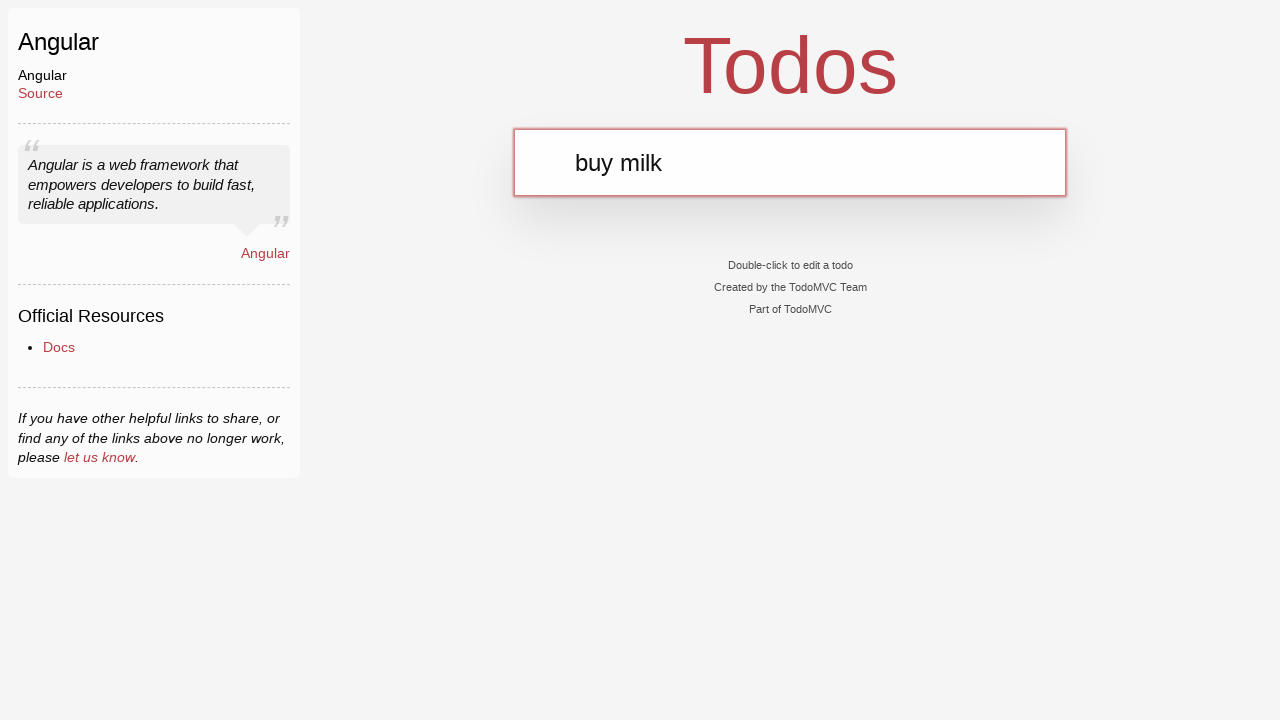

Pressed Enter to add the todo item on .new-todo
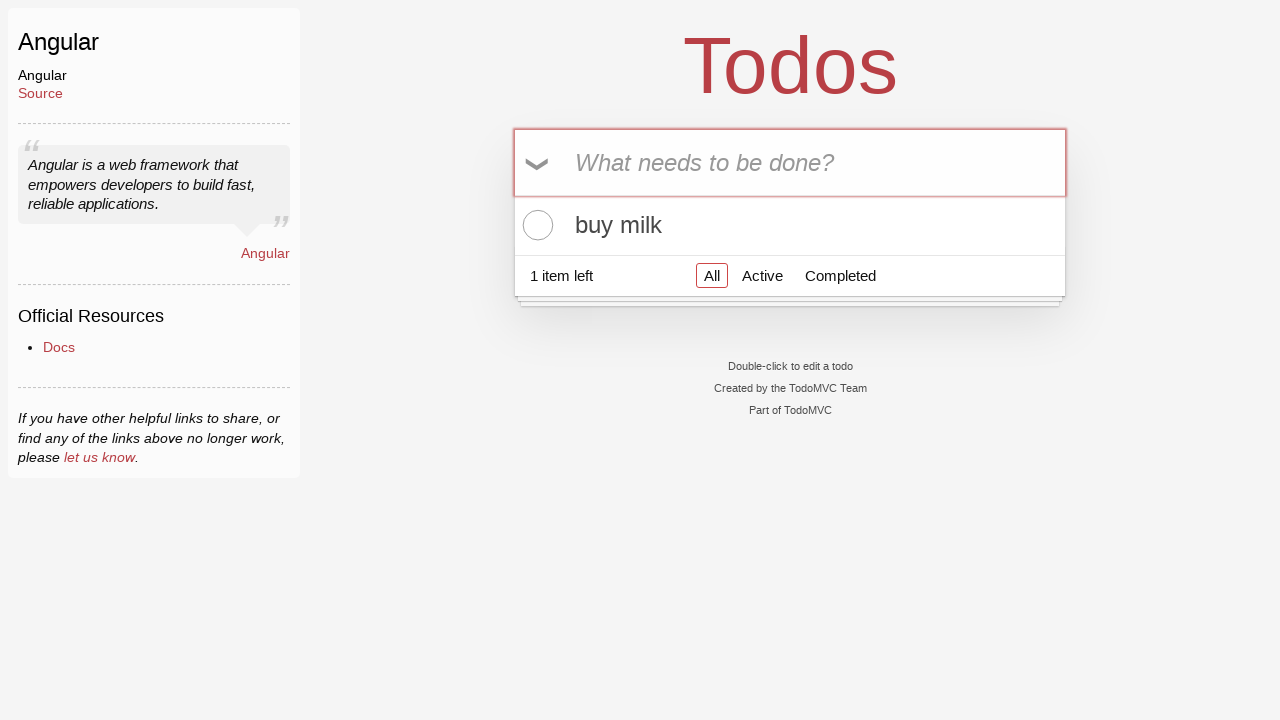

Clicked toggle checkbox to mark todo as complete at (535, 225) on .toggle
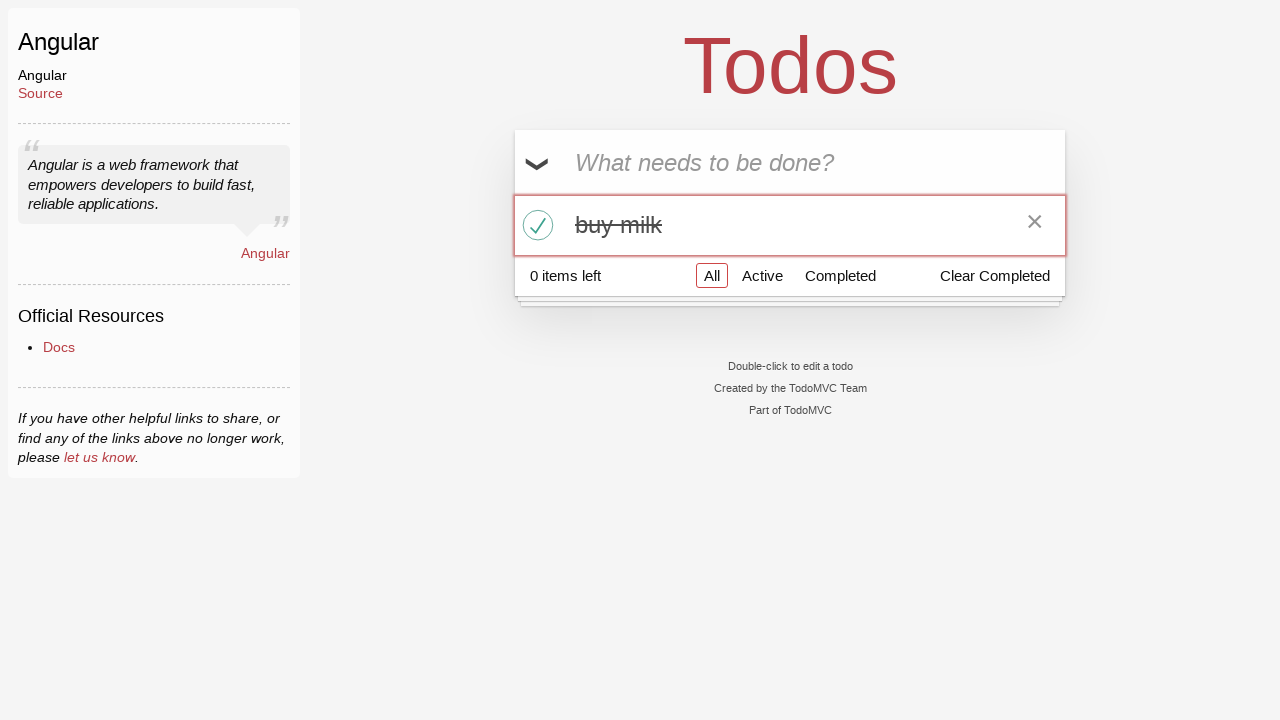

Clicked Clear Completed button to remove completed todos at (995, 275) on .clear-completed
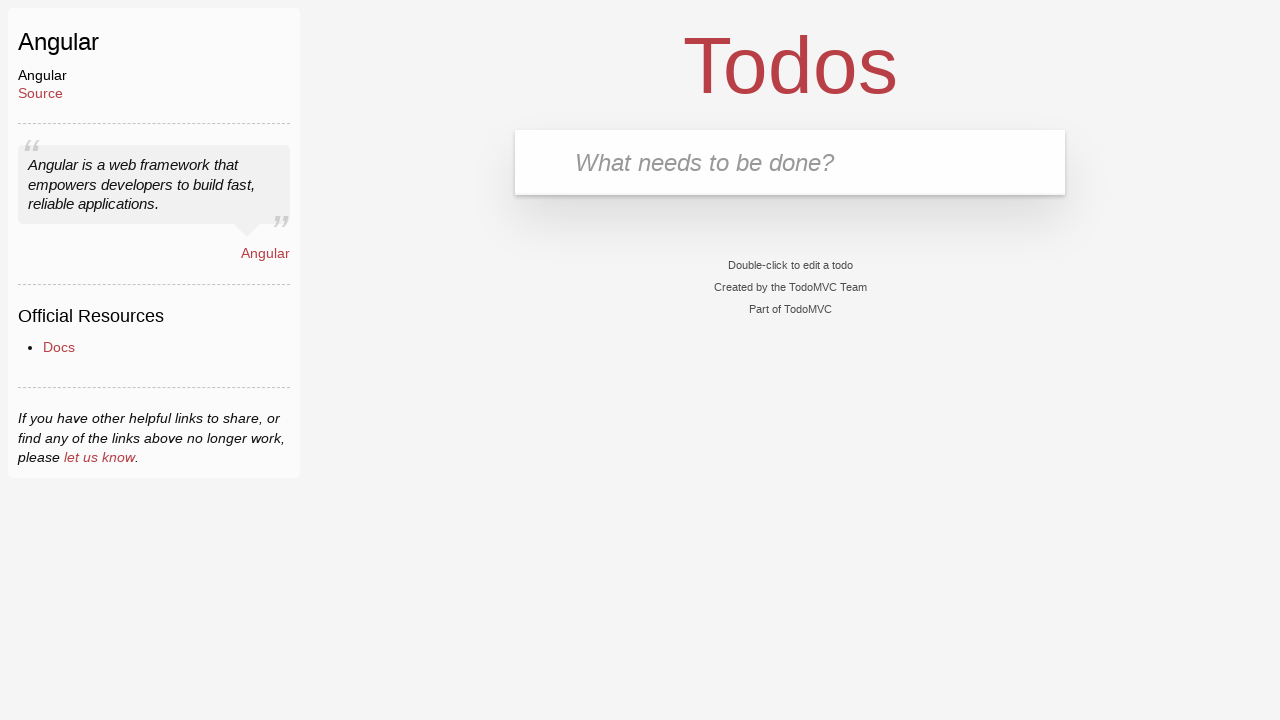

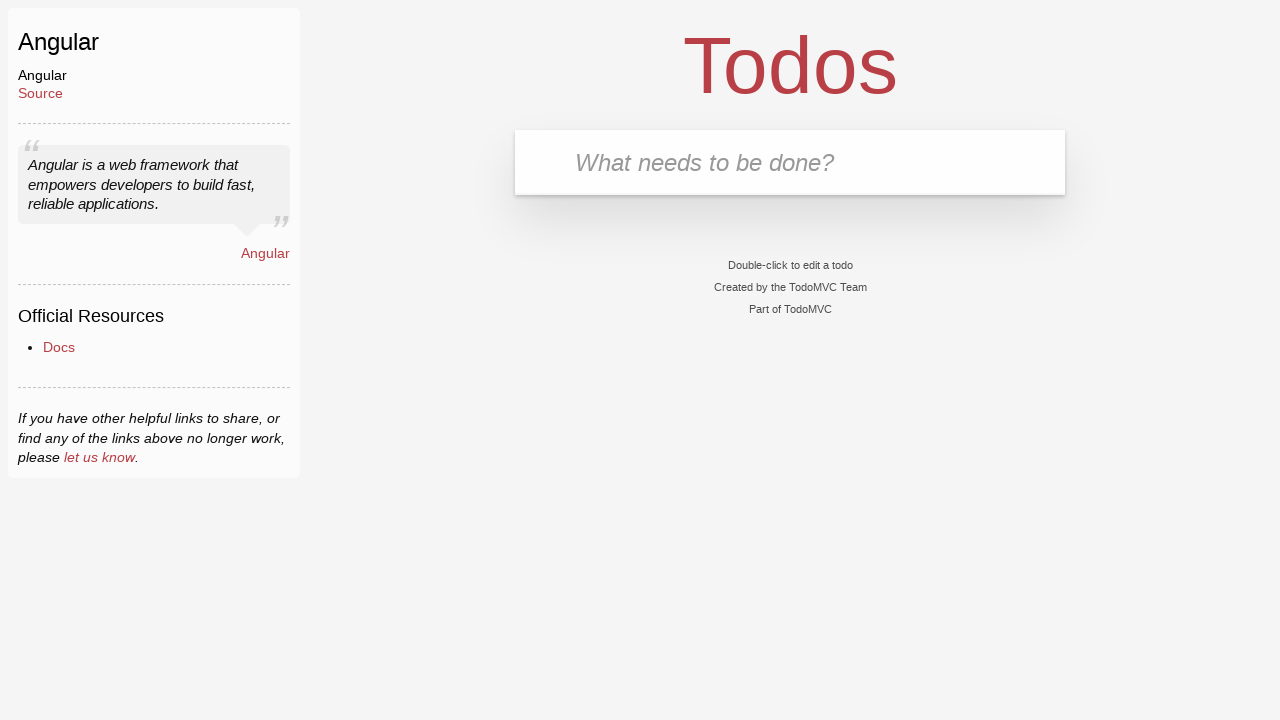